Tests JavaScript prompt alert functionality by clicking a button to trigger a prompt, entering text, accepting it, and verifying the result

Starting URL: https://the-internet.herokuapp.com/javascript_alerts

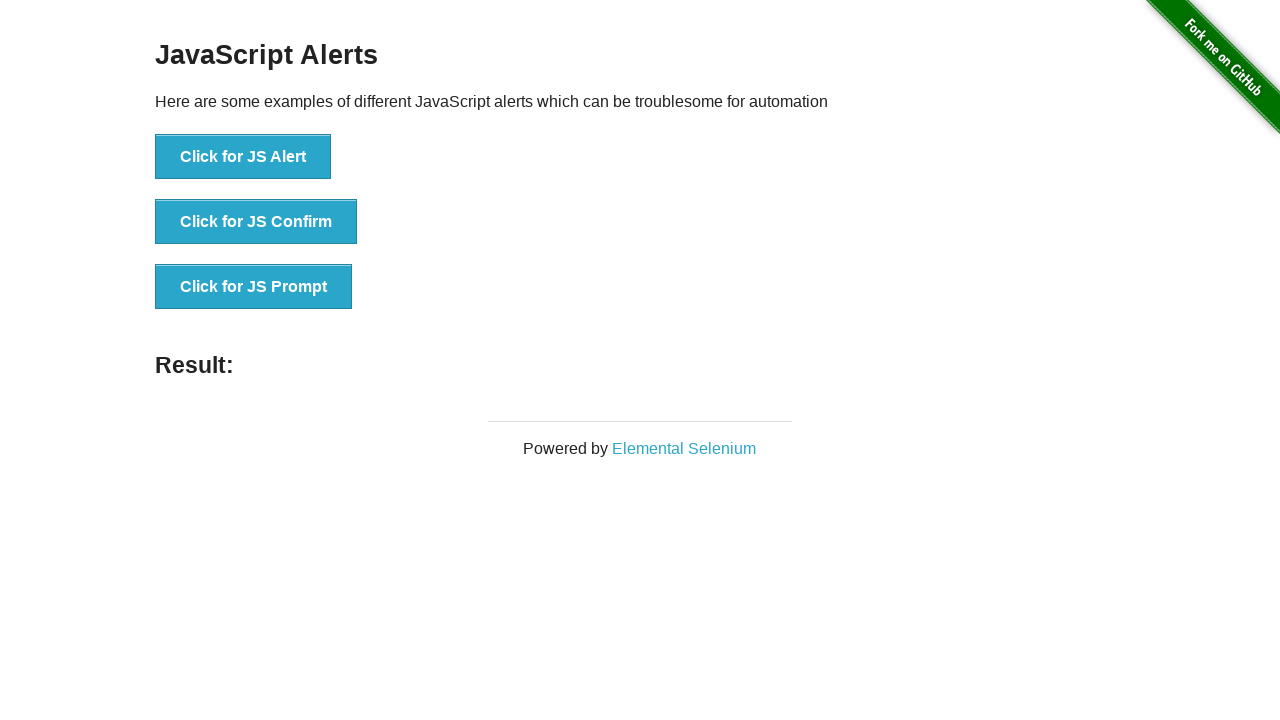

Clicked the JS Prompt button to trigger prompt dialog at (254, 287) on xpath=//button[@onclick='jsPrompt()']
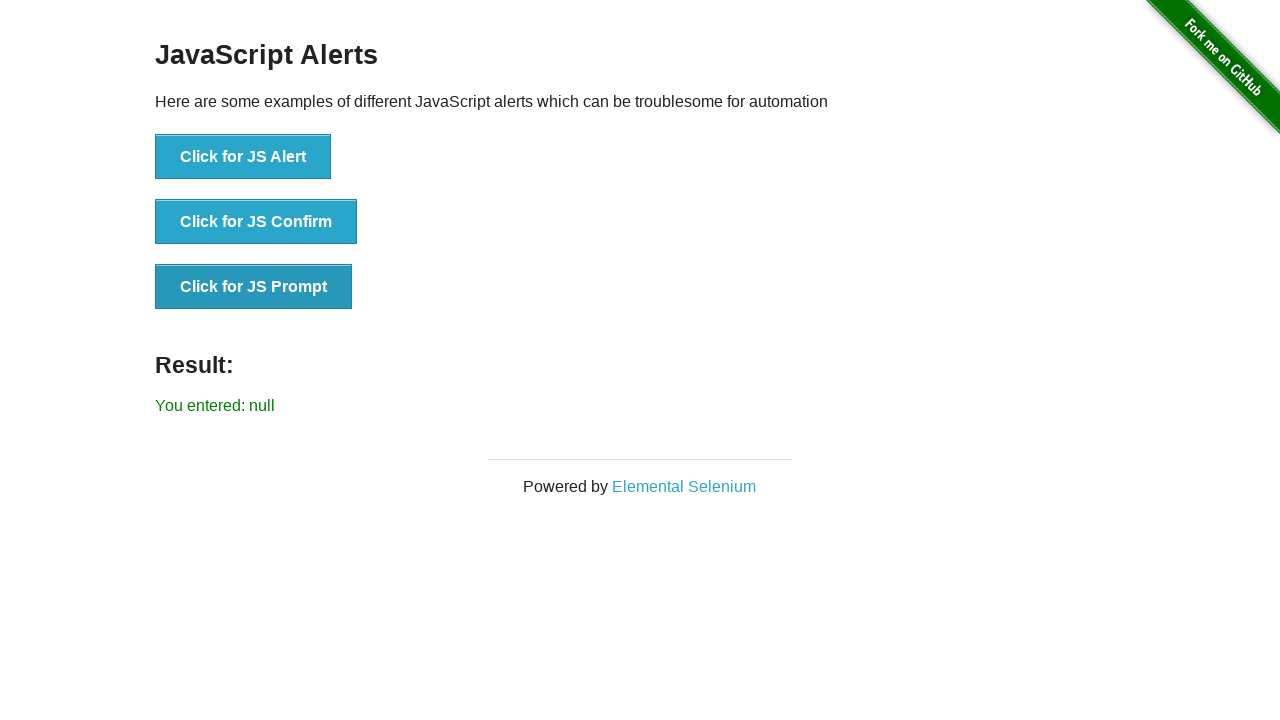

Set up dialog handler to accept prompt with text 'Faraz'
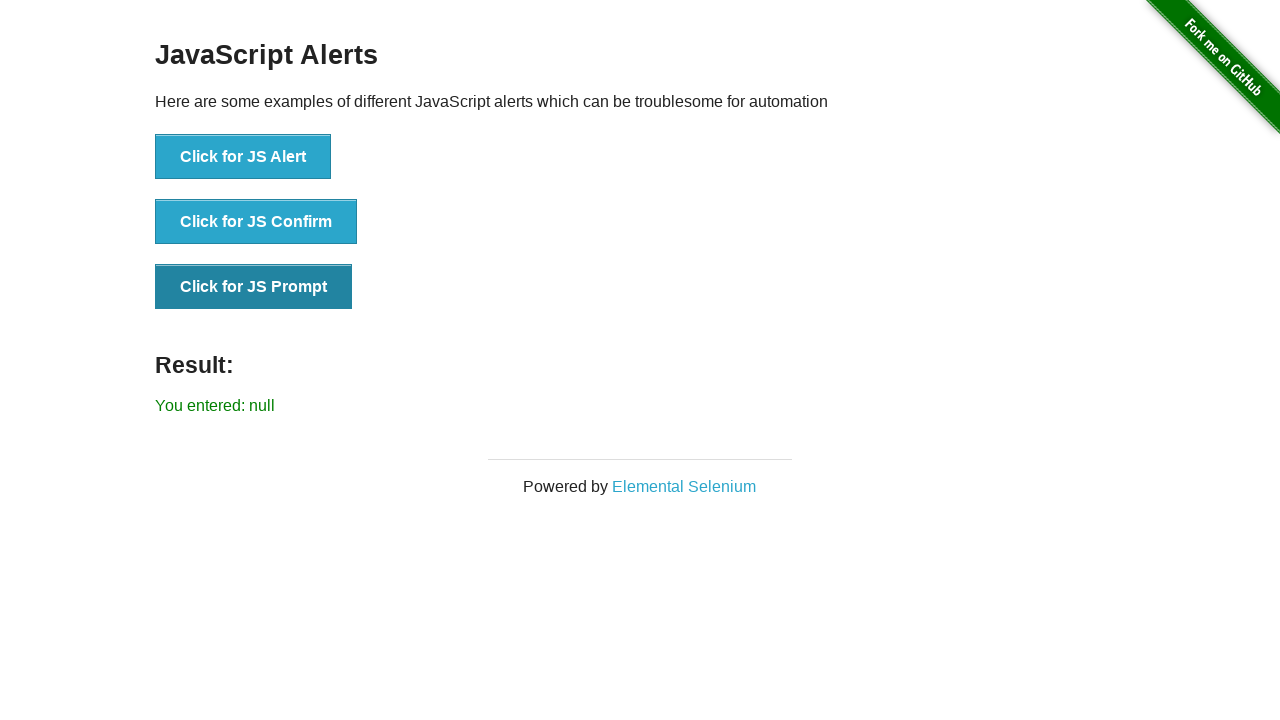

Clicked JS Prompt button again to trigger dialog with handler active at (254, 287) on xpath=//button[@onclick='jsPrompt()']
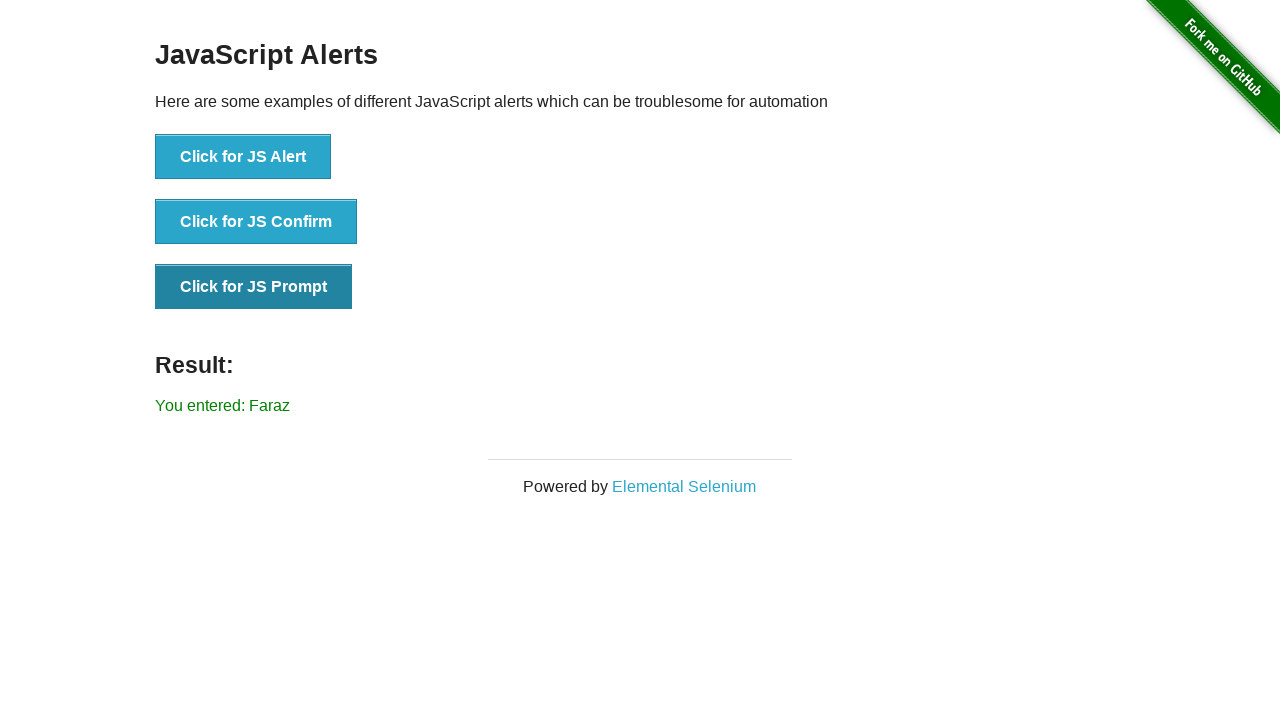

Waited for result element to appear on page
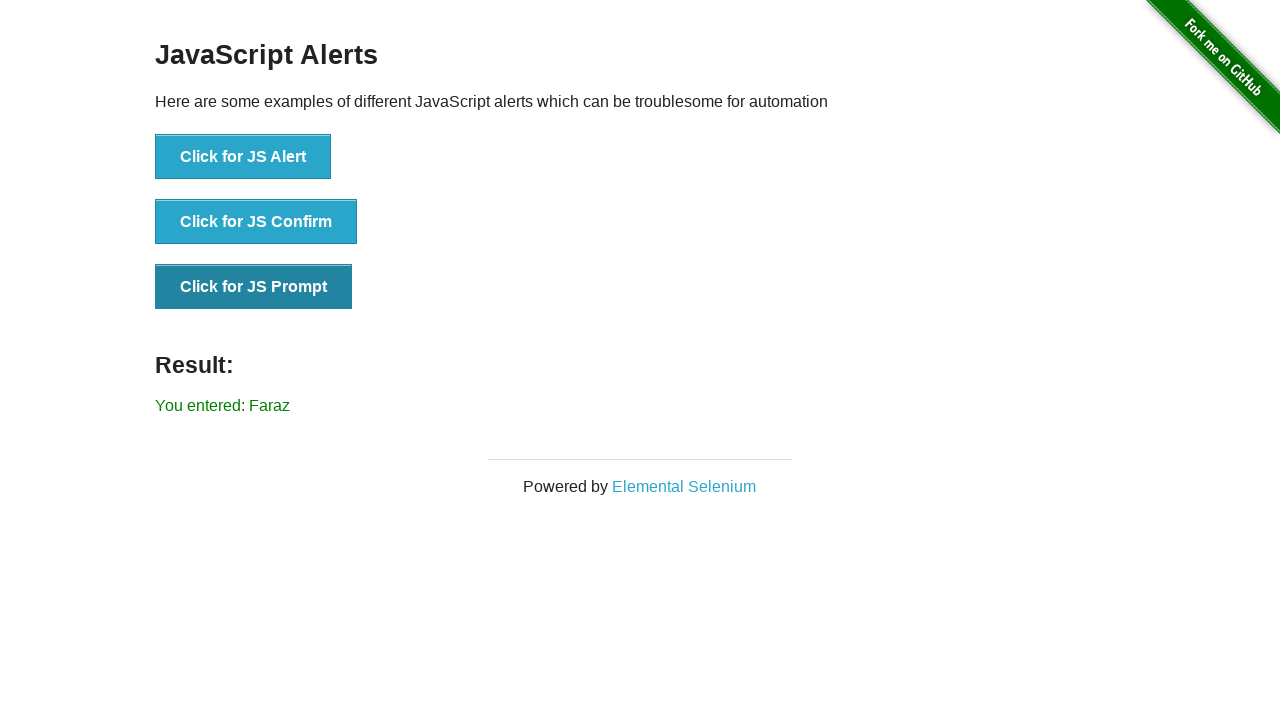

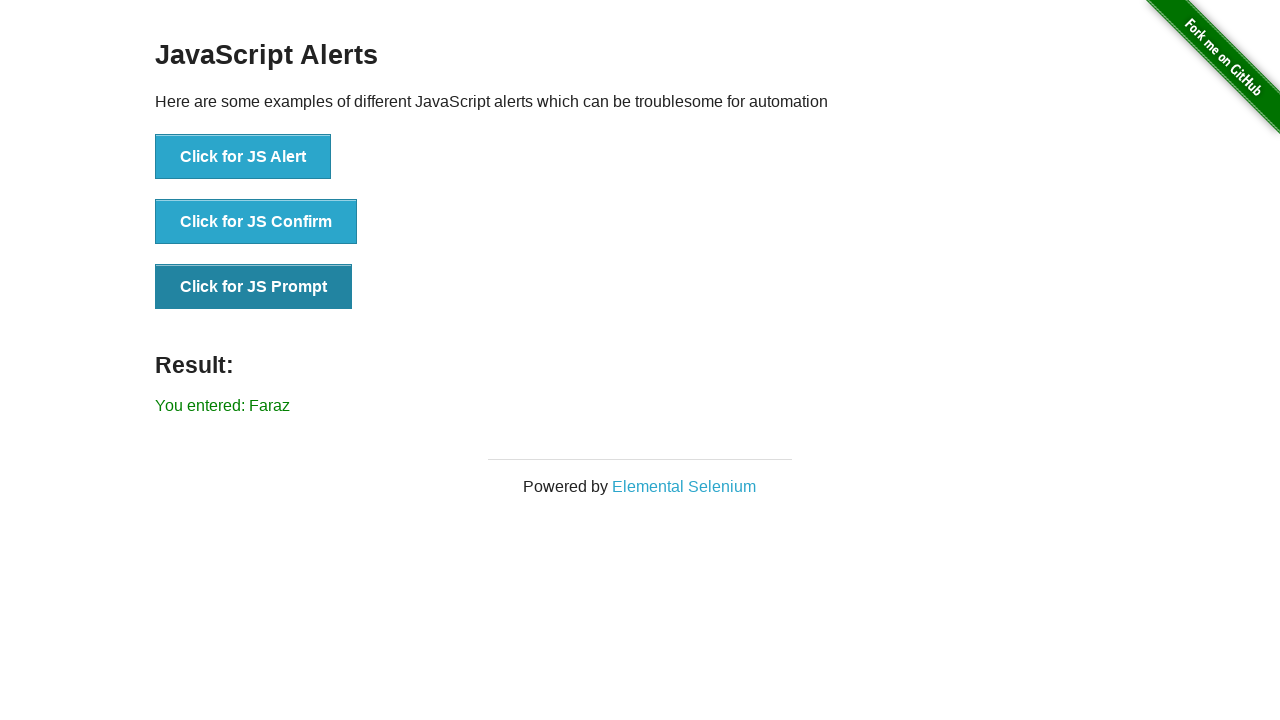